Tests a simple form submission by filling in first name, last name, city, and country fields, then clicking the submit button.

Starting URL: http://suninjuly.github.io/simple_form_find_task.html

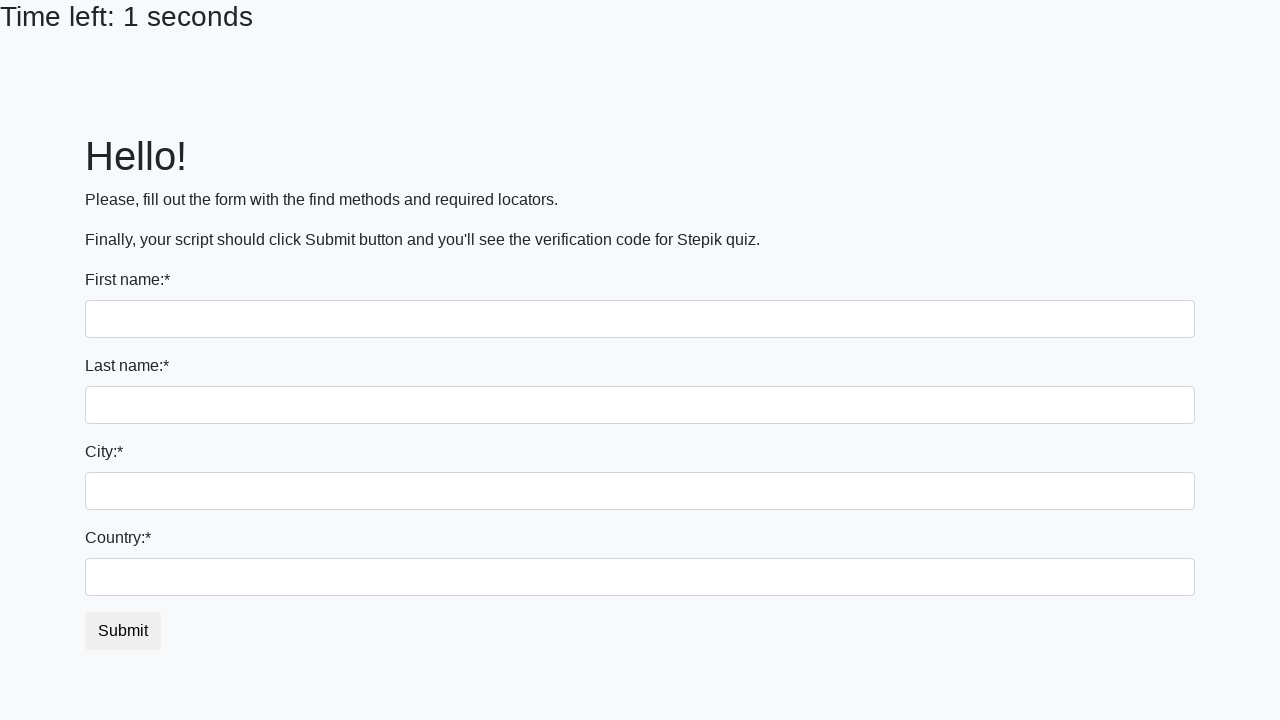

Filled first name field with 'Timas' on input[name='first_name']
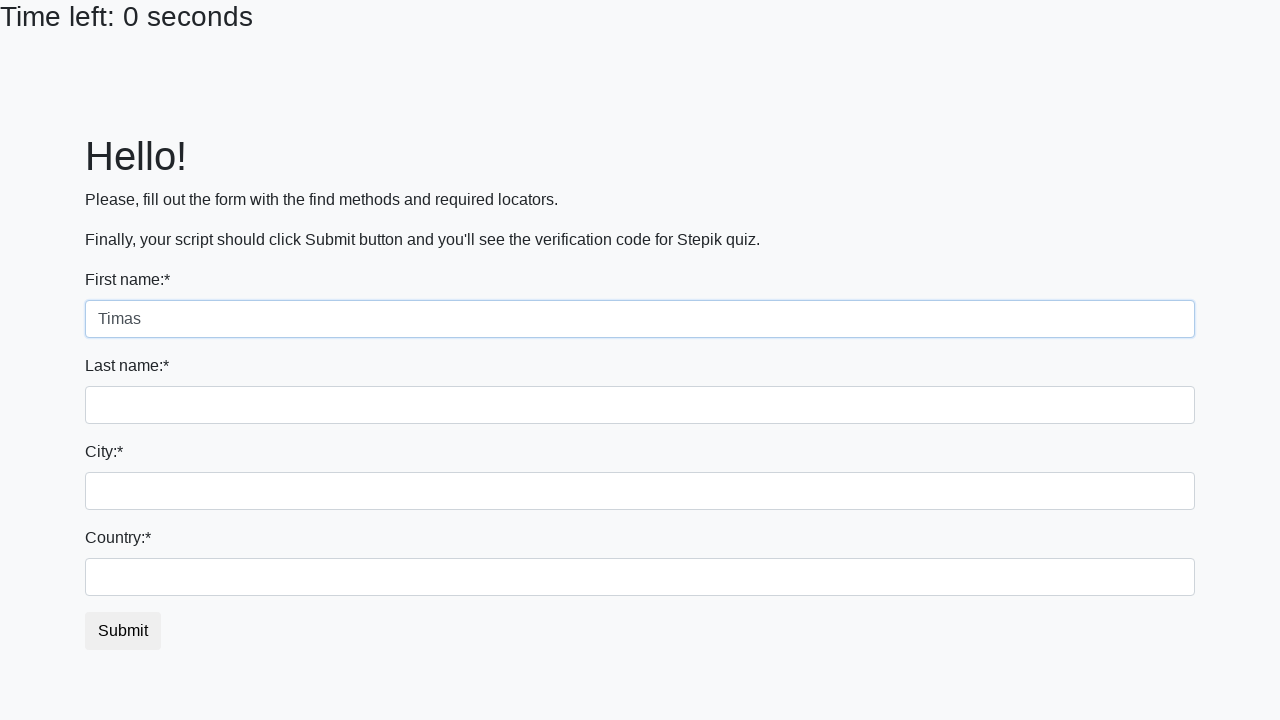

Filled last name field with 'Jackus' on input[name='last_name']
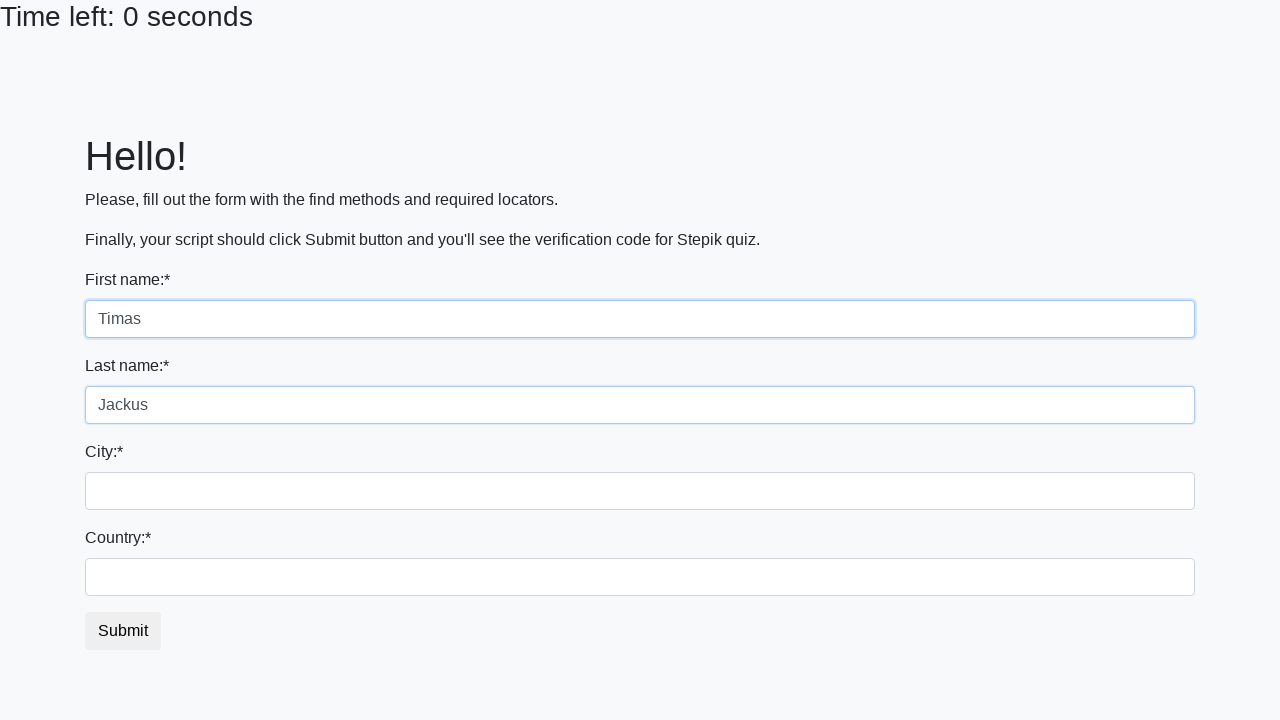

Filled city field with 'Vilnius' on .city
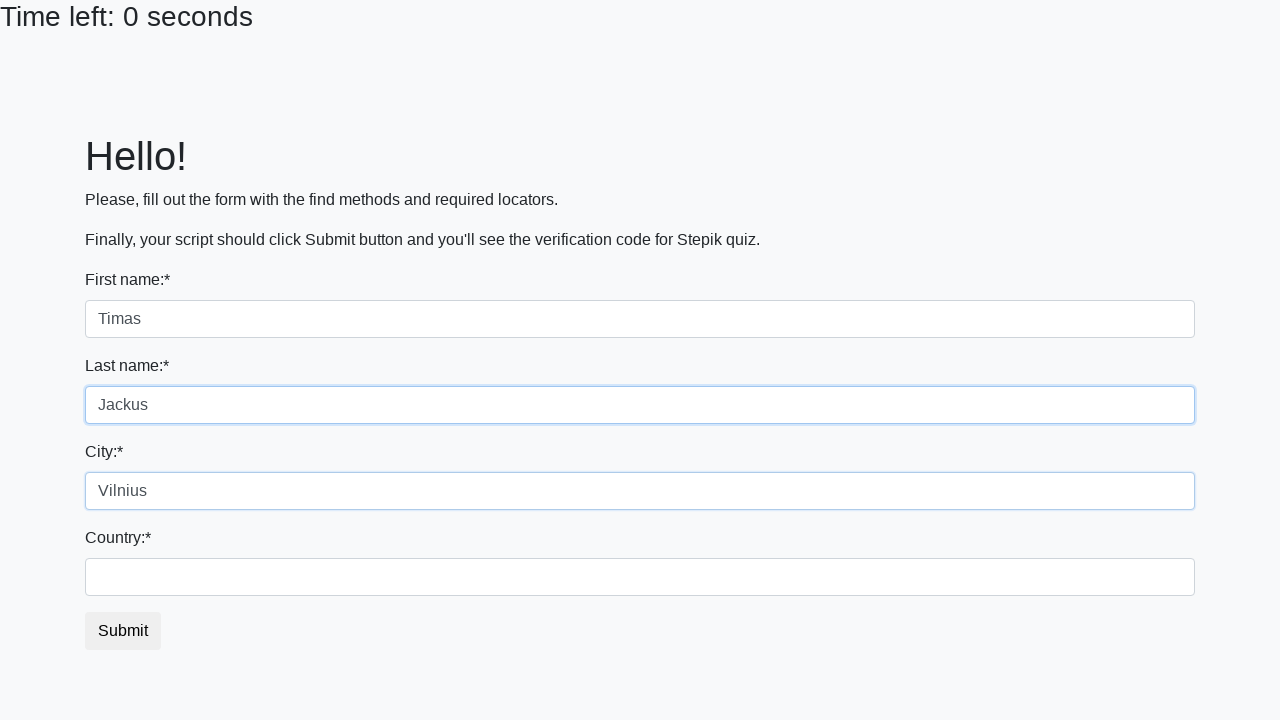

Filled country field with 'Lithuania' on #country
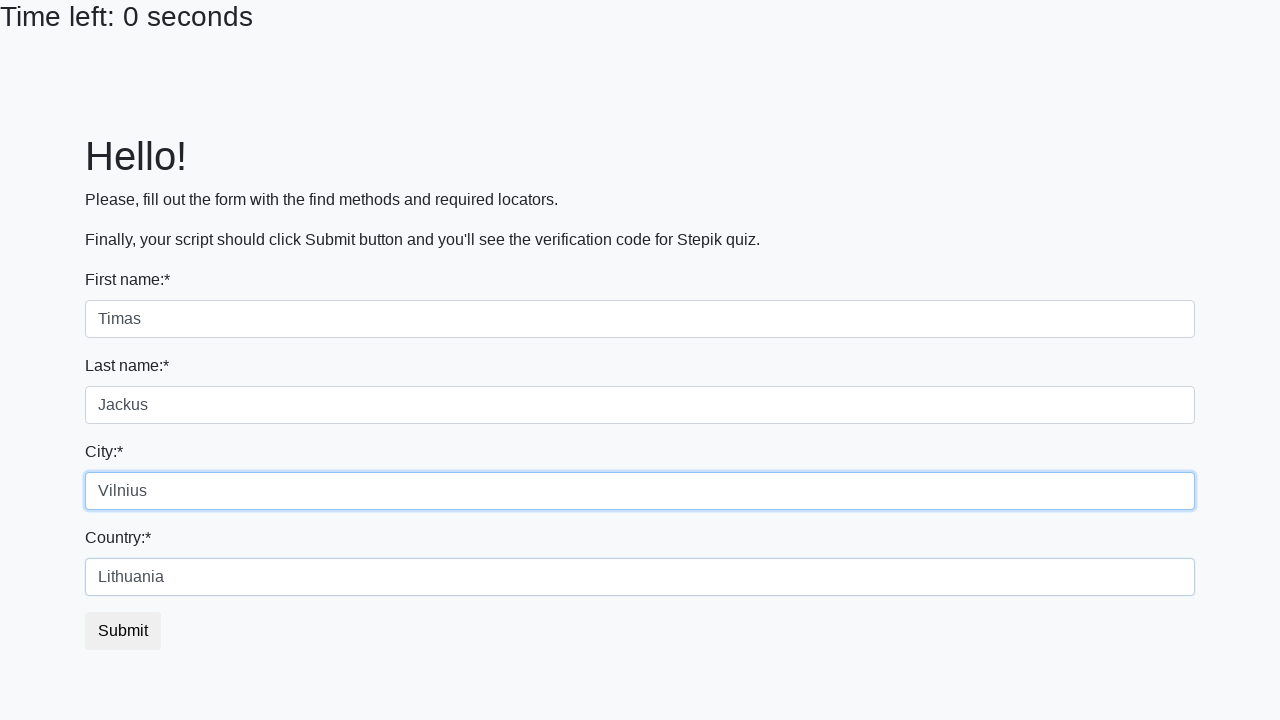

Clicked submit button to submit the form at (123, 631) on #submit_button
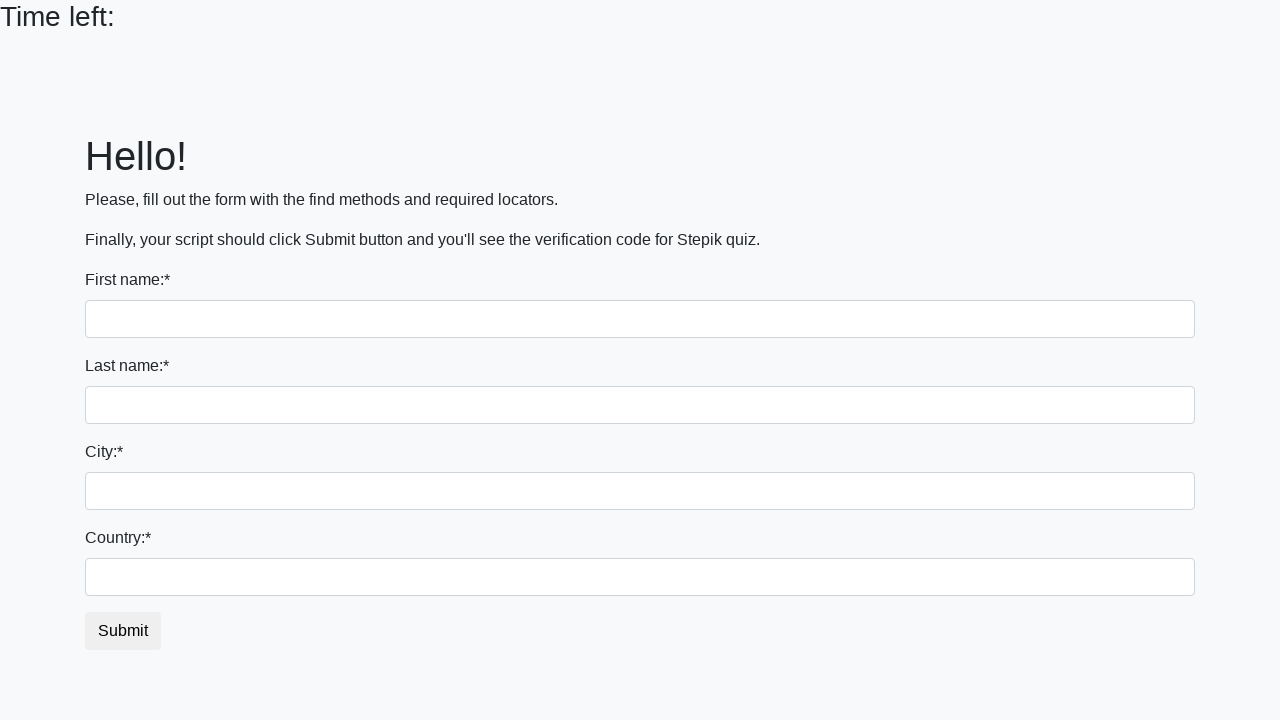

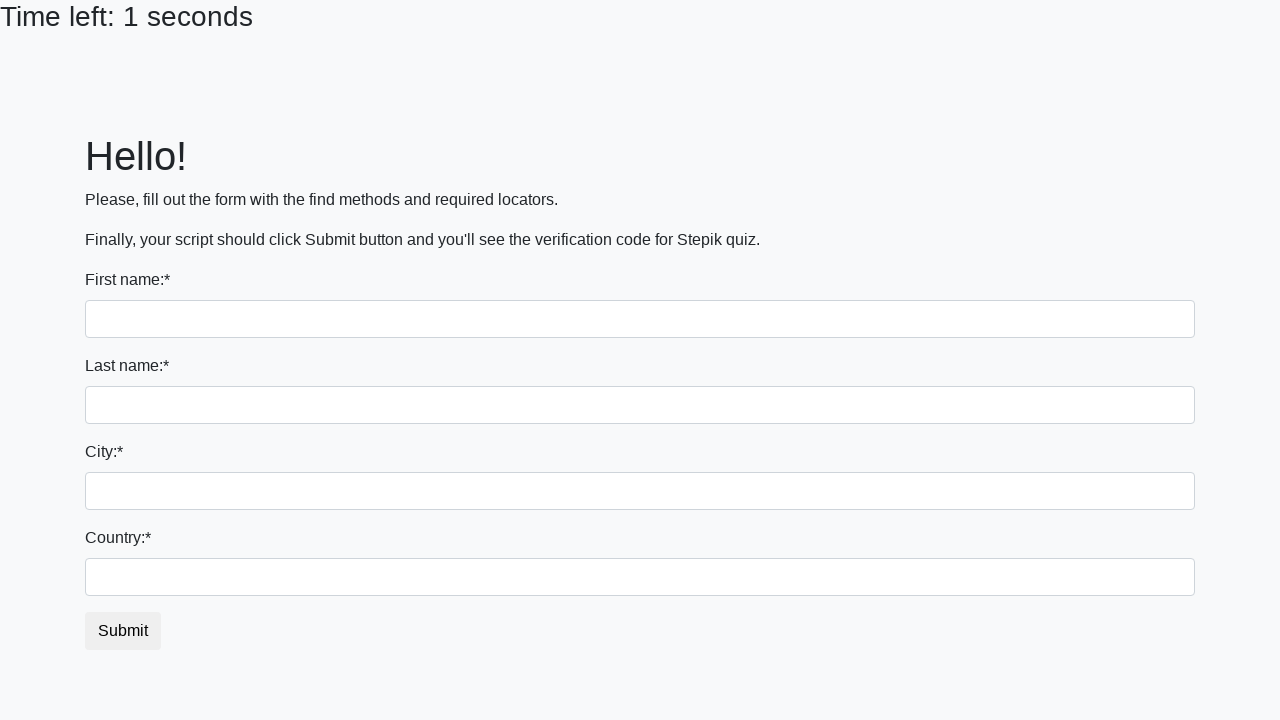